Navigates to the IndiaBix website and maximizes the browser window to verify the page loads successfully.

Starting URL: https://www.indiabix.com/

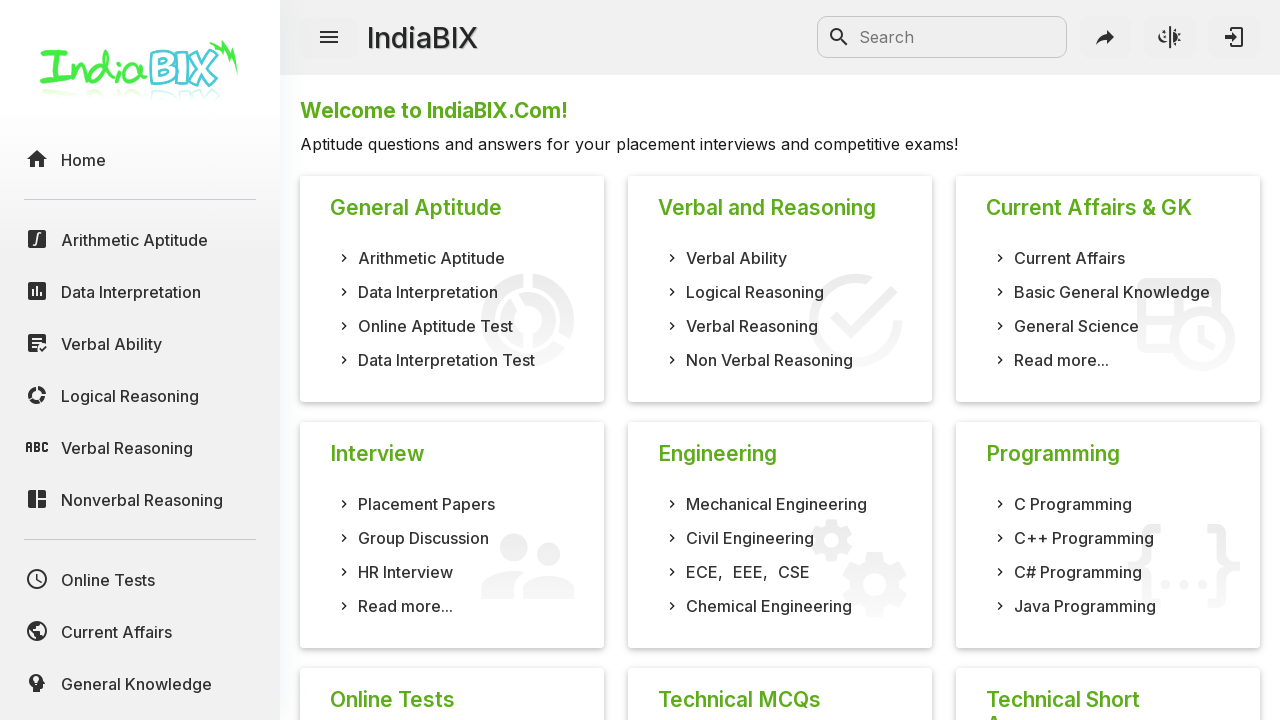

Navigated to IndiaBix website at https://www.indiabix.com/
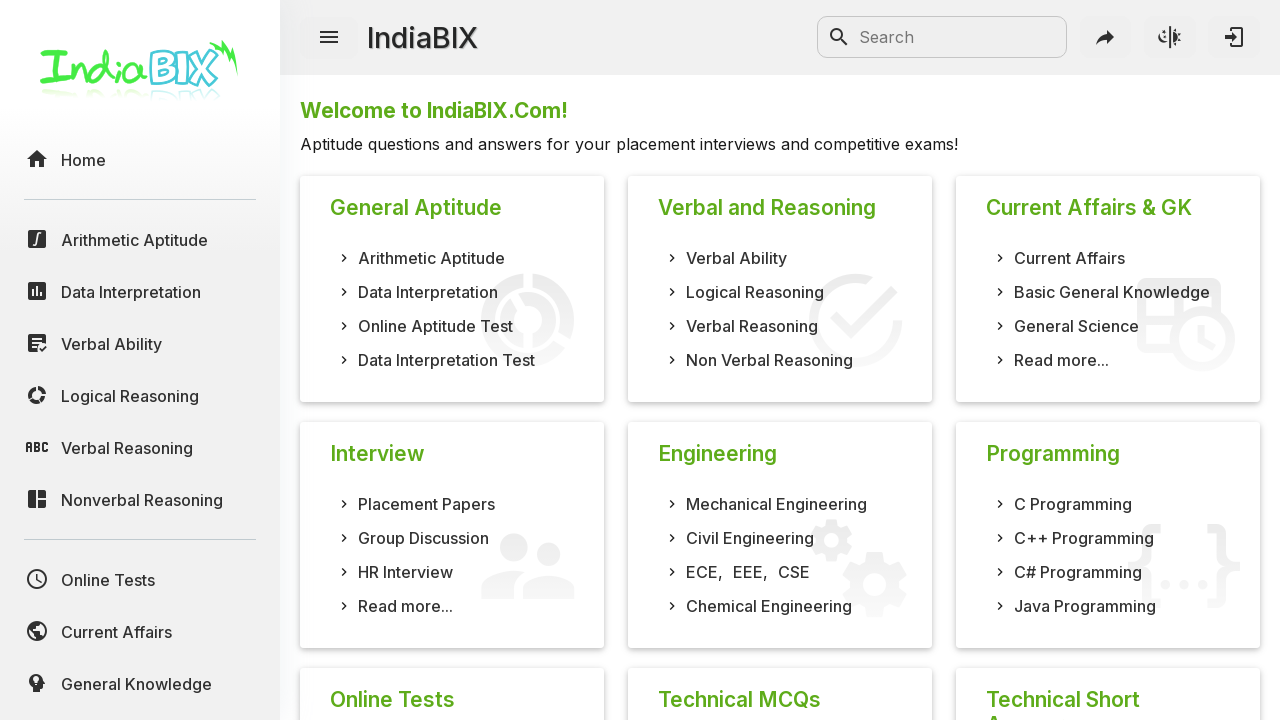

Maximized browser window to 1920x1080
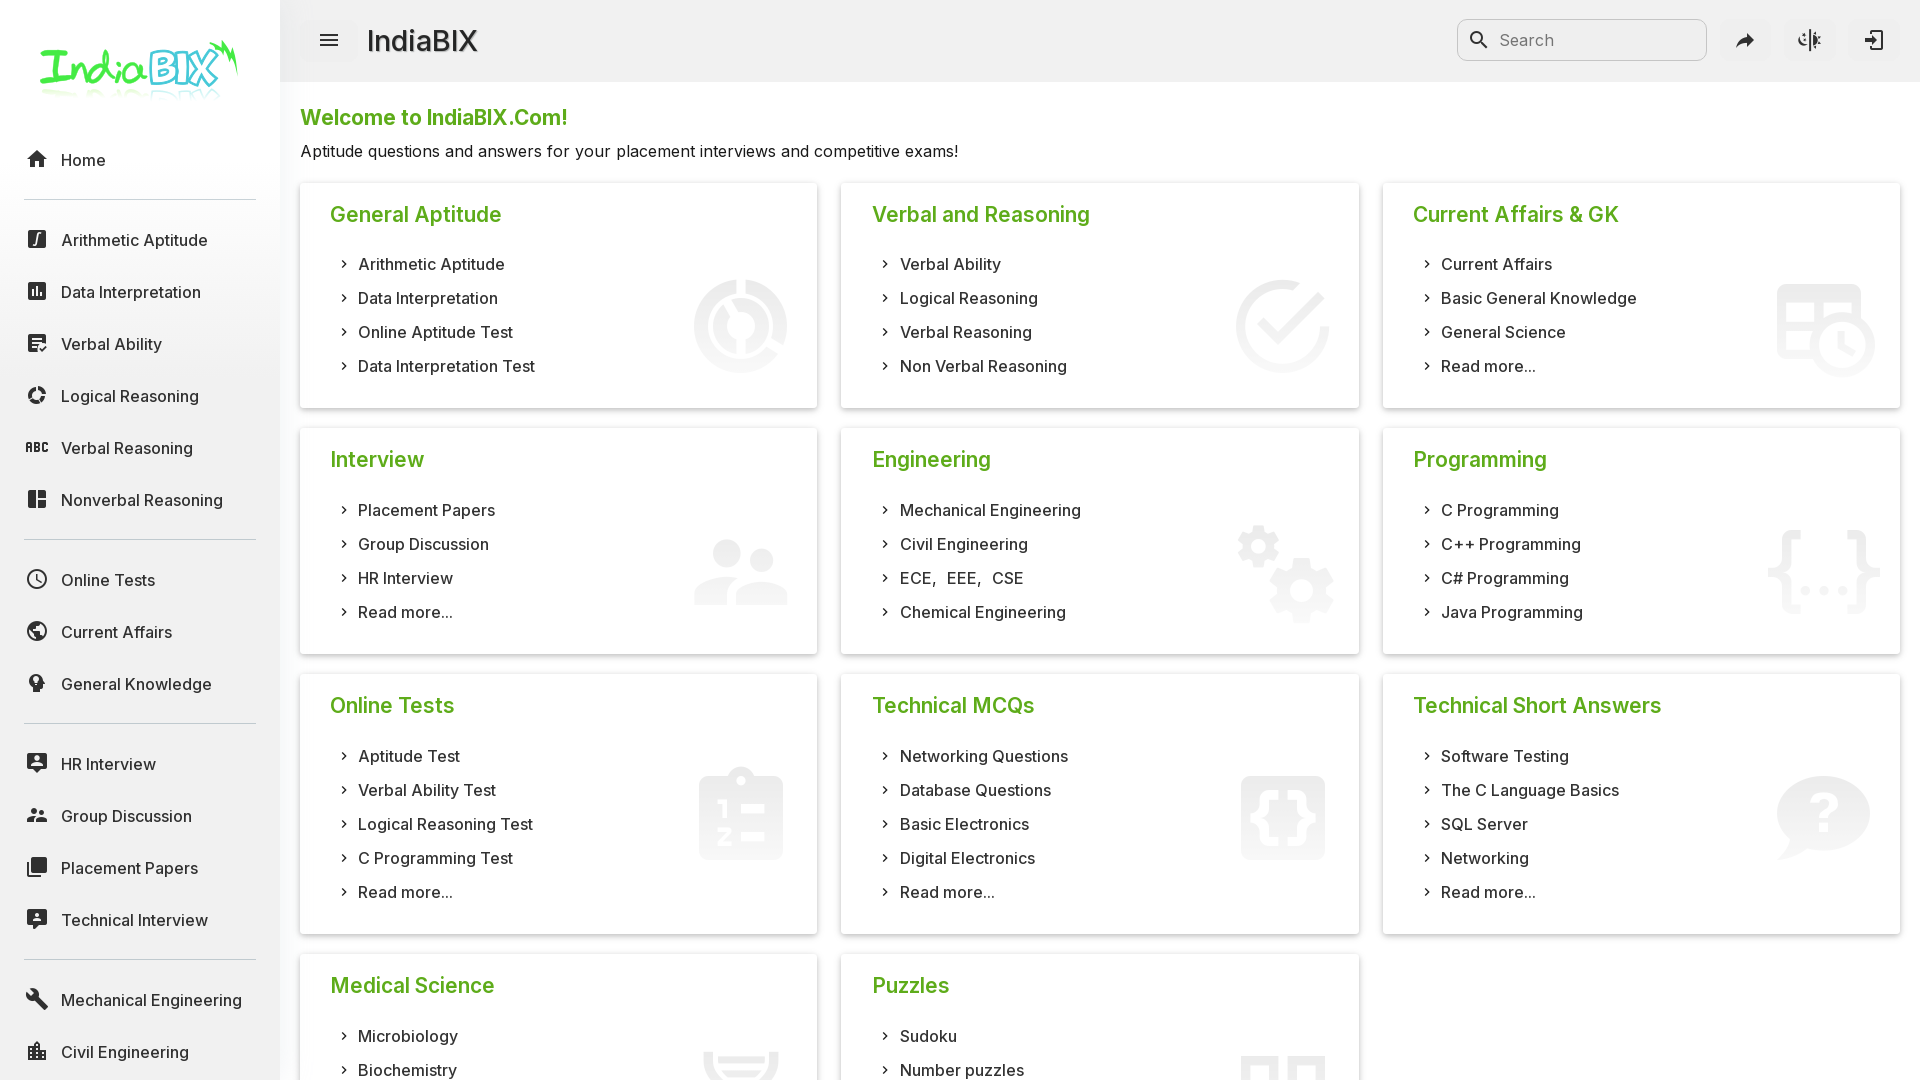

Page fully loaded - DOM content rendered
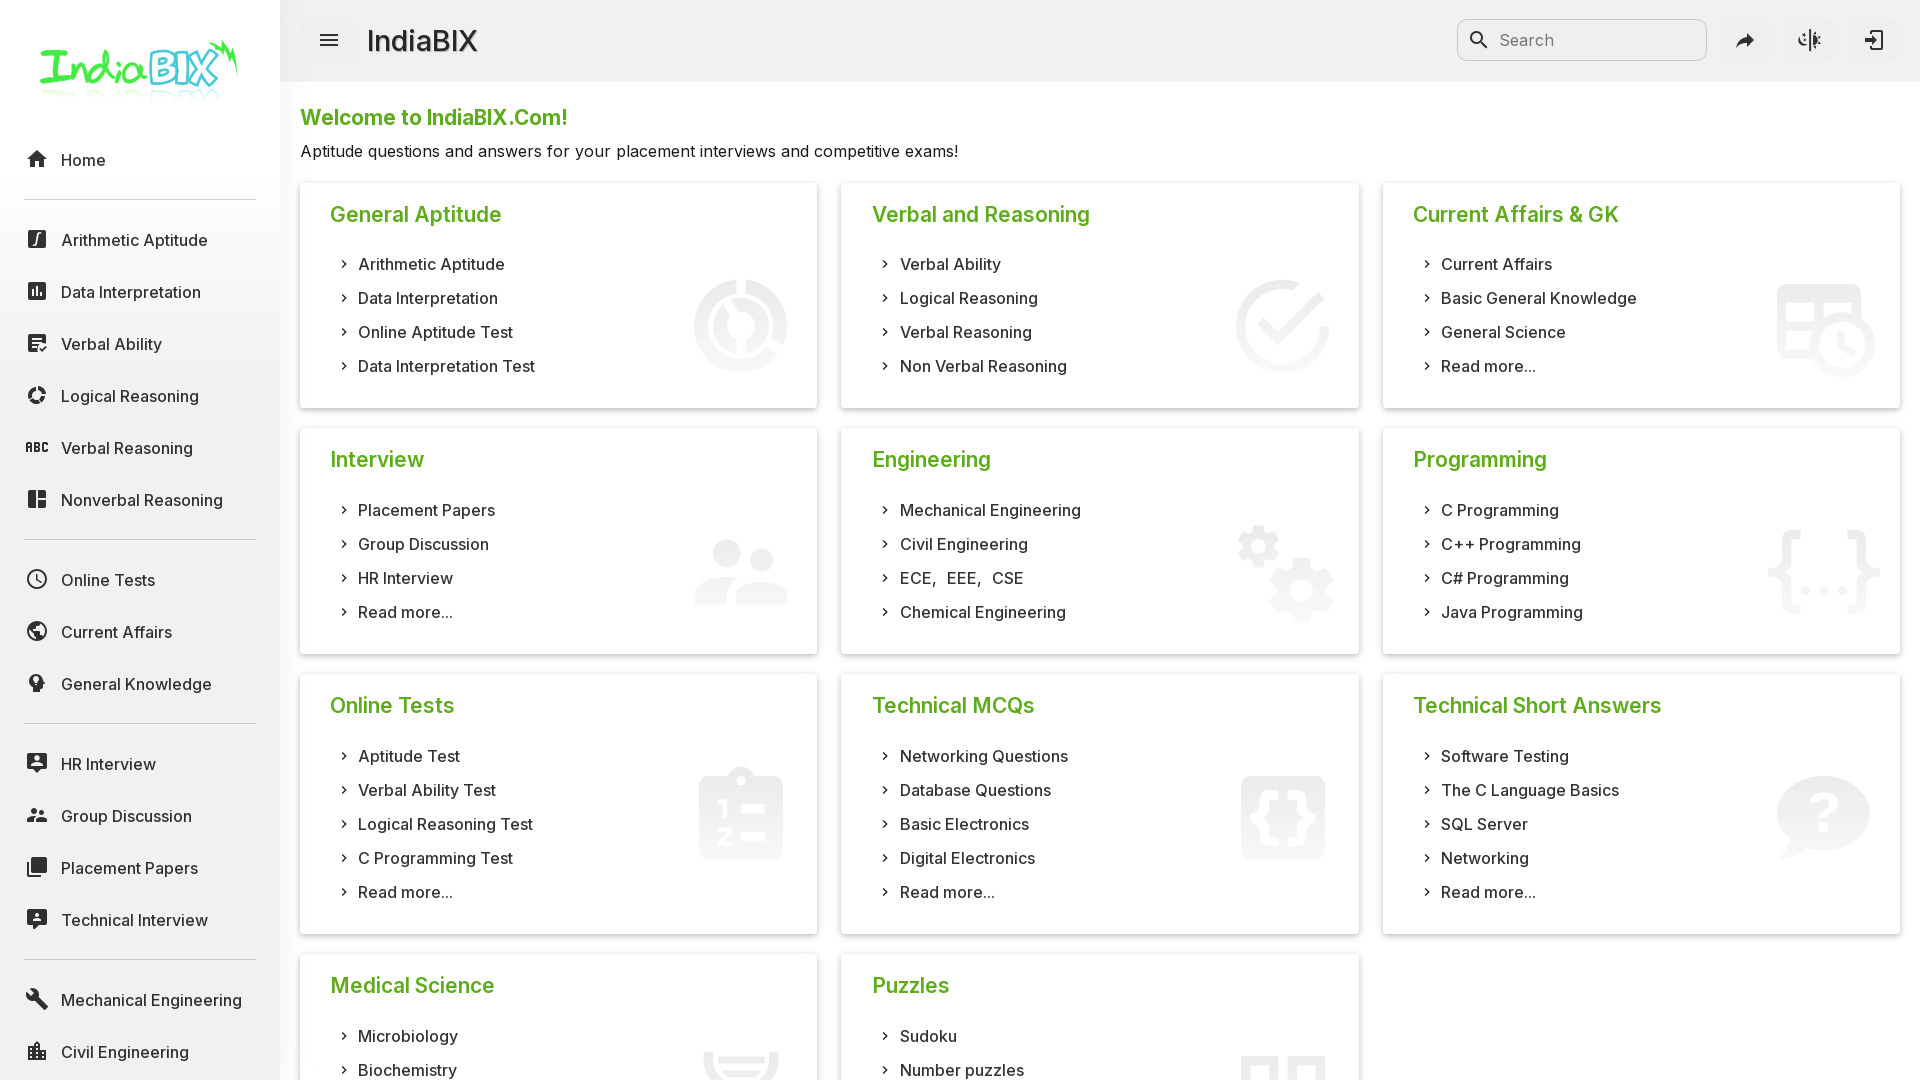

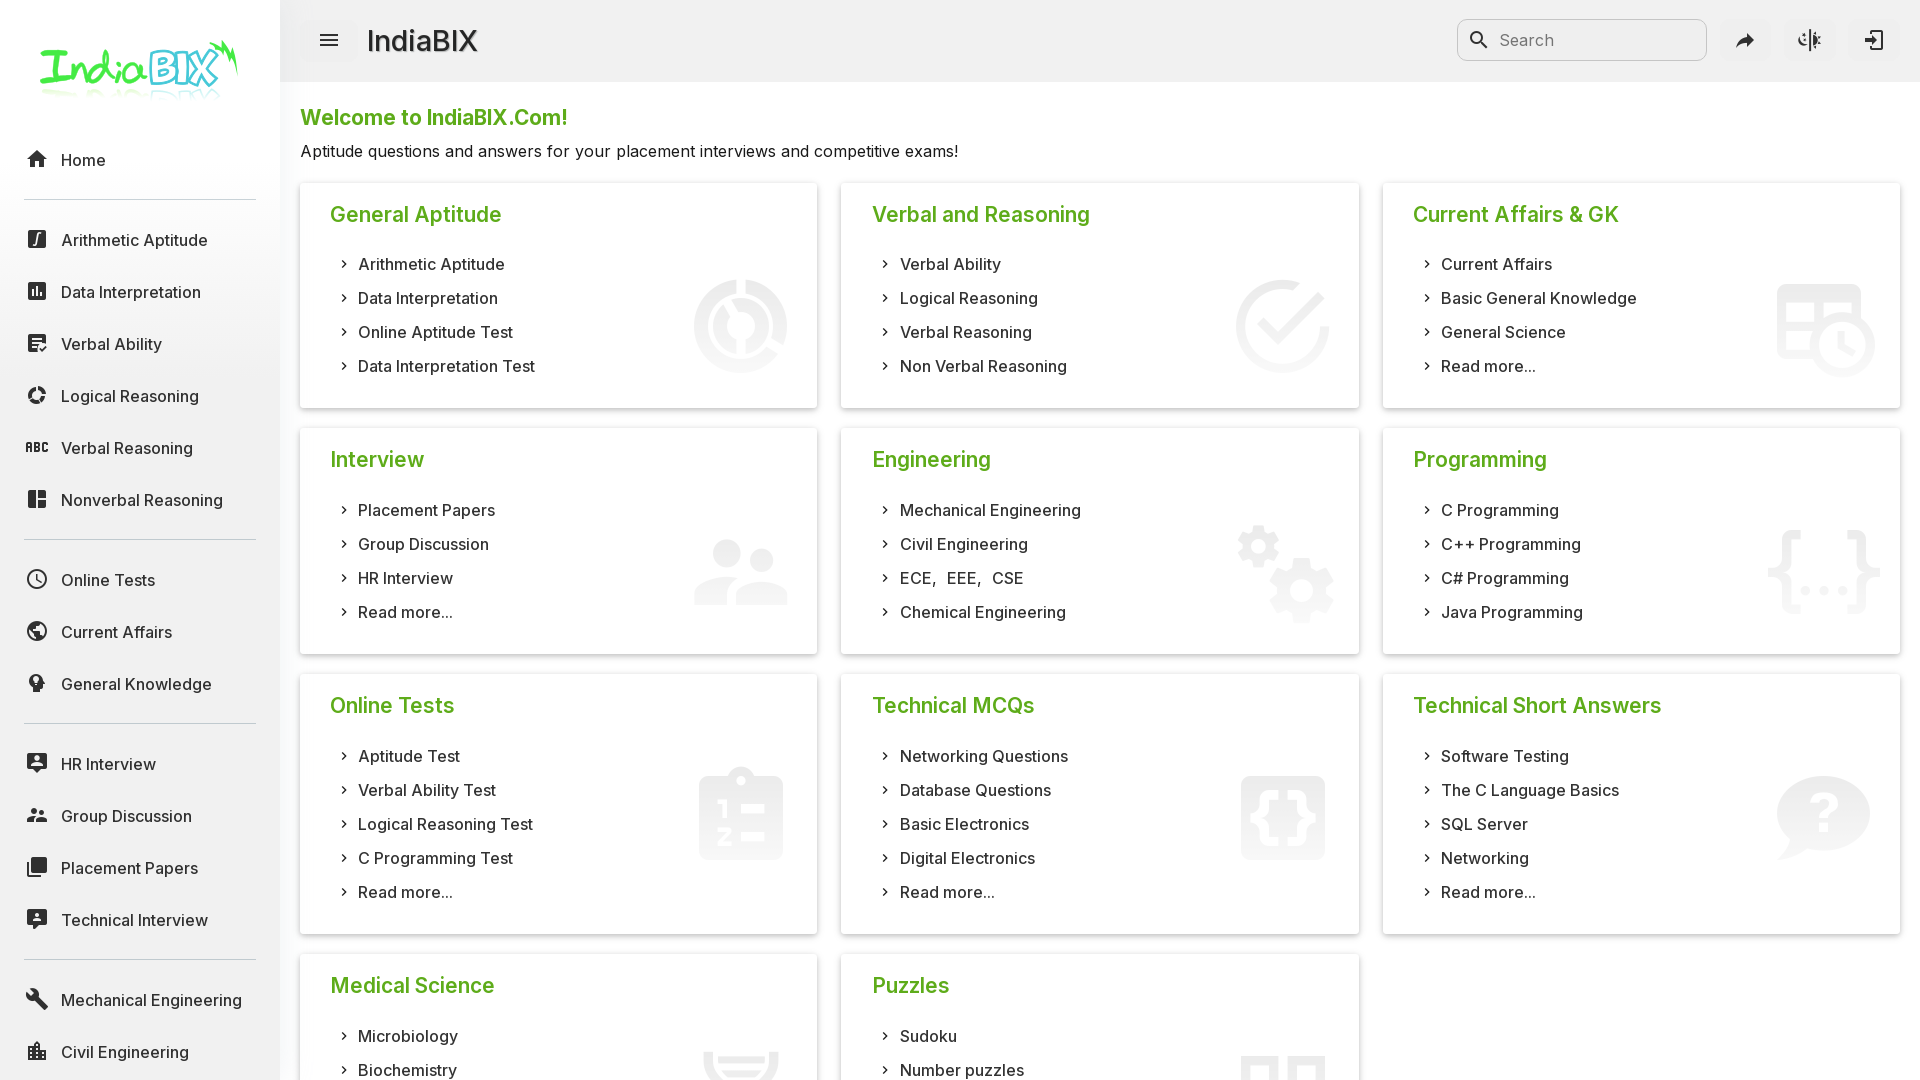